Tests handling of two browser windows by clicking a link that opens a new tab, then switching to the new window and verifying the title change

Starting URL: https://the-internet.herokuapp.com/windows

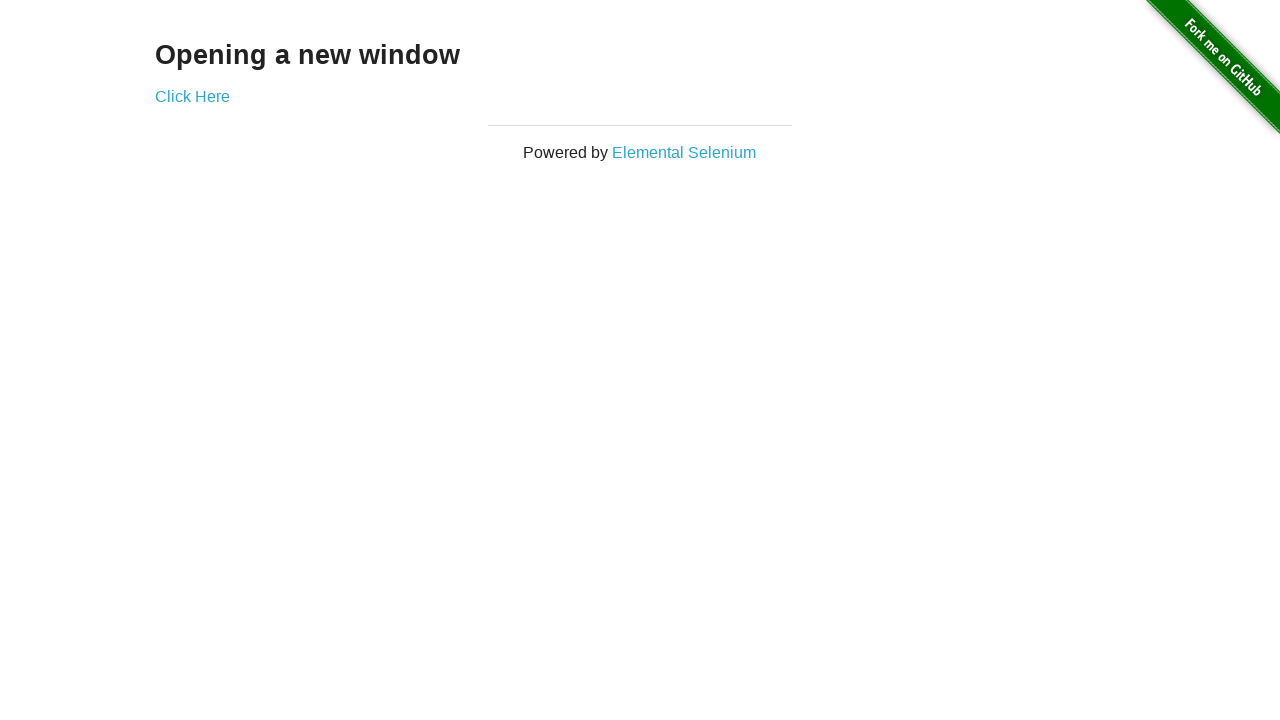

Retrieved initial page title
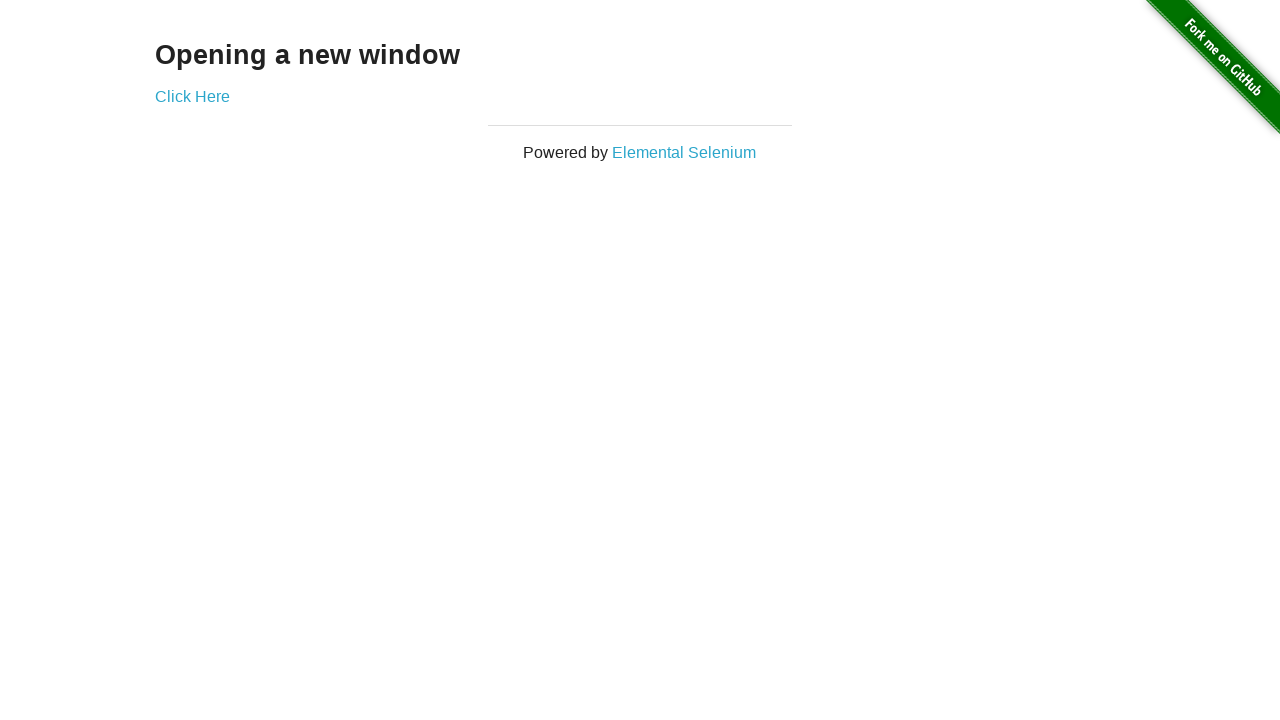

Clicked 'Click Here' link to open new window at (192, 96) on text=Click Here
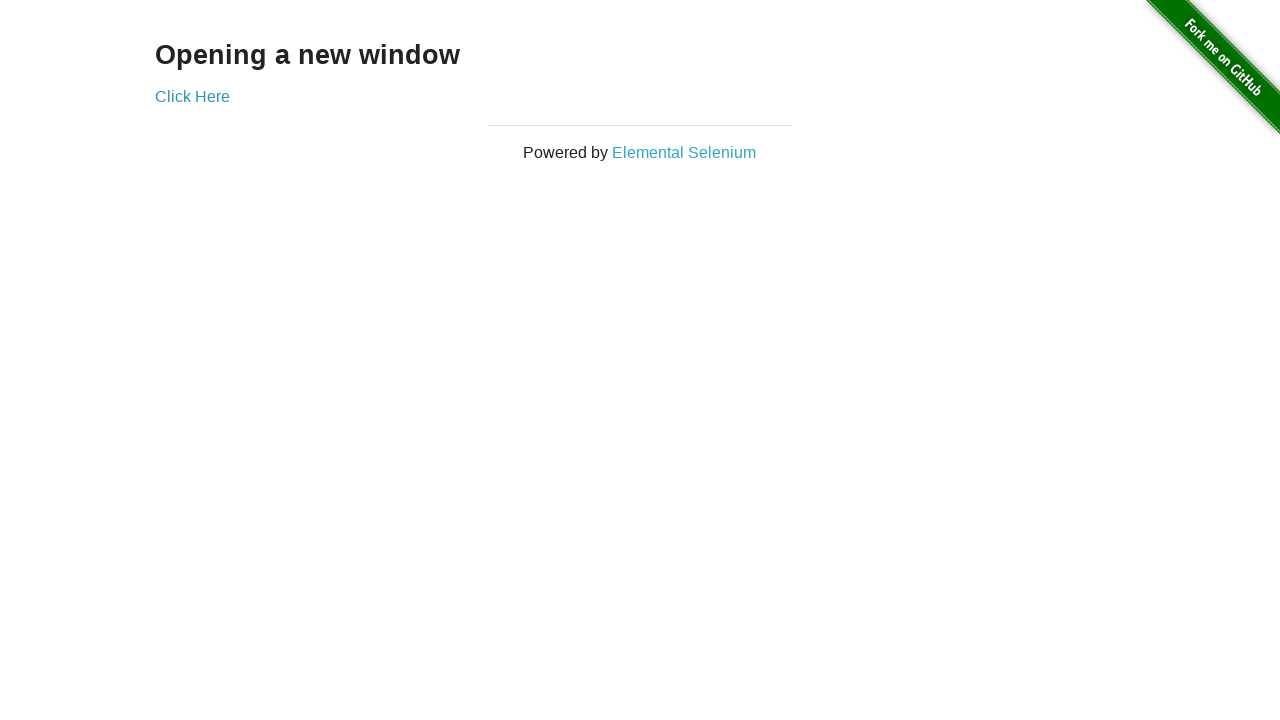

Captured new window/tab reference
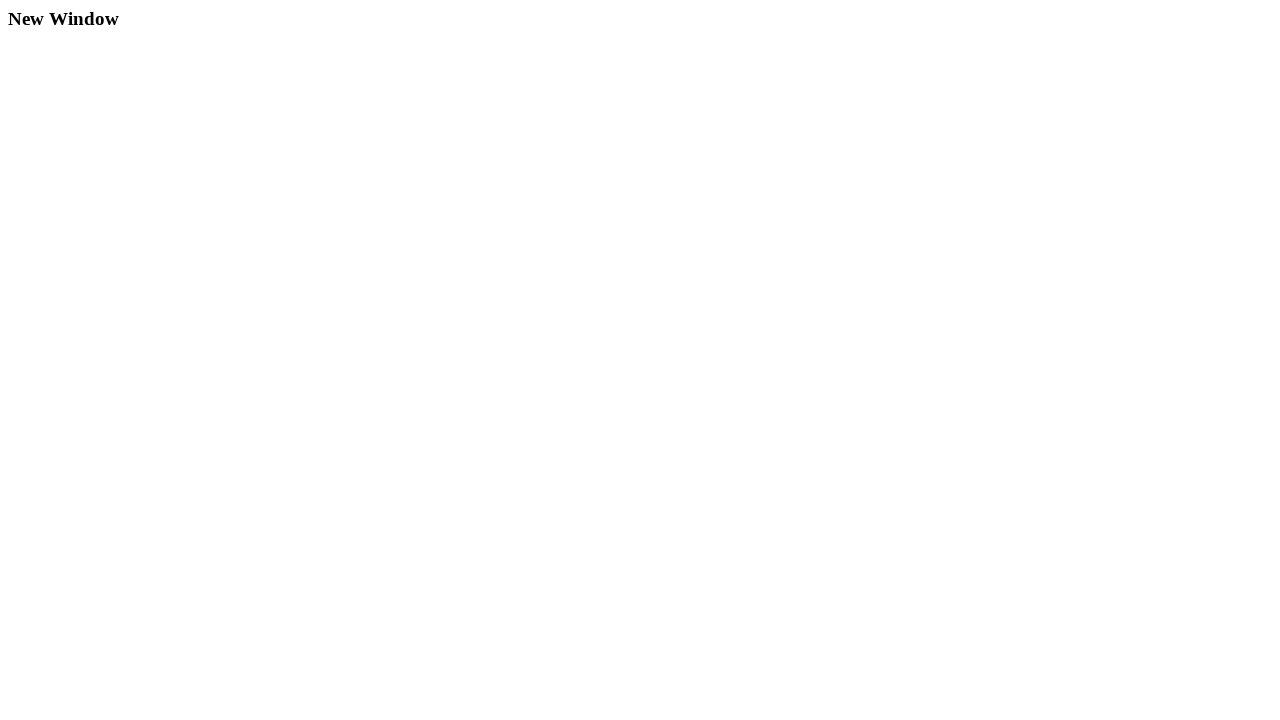

New window loaded completely
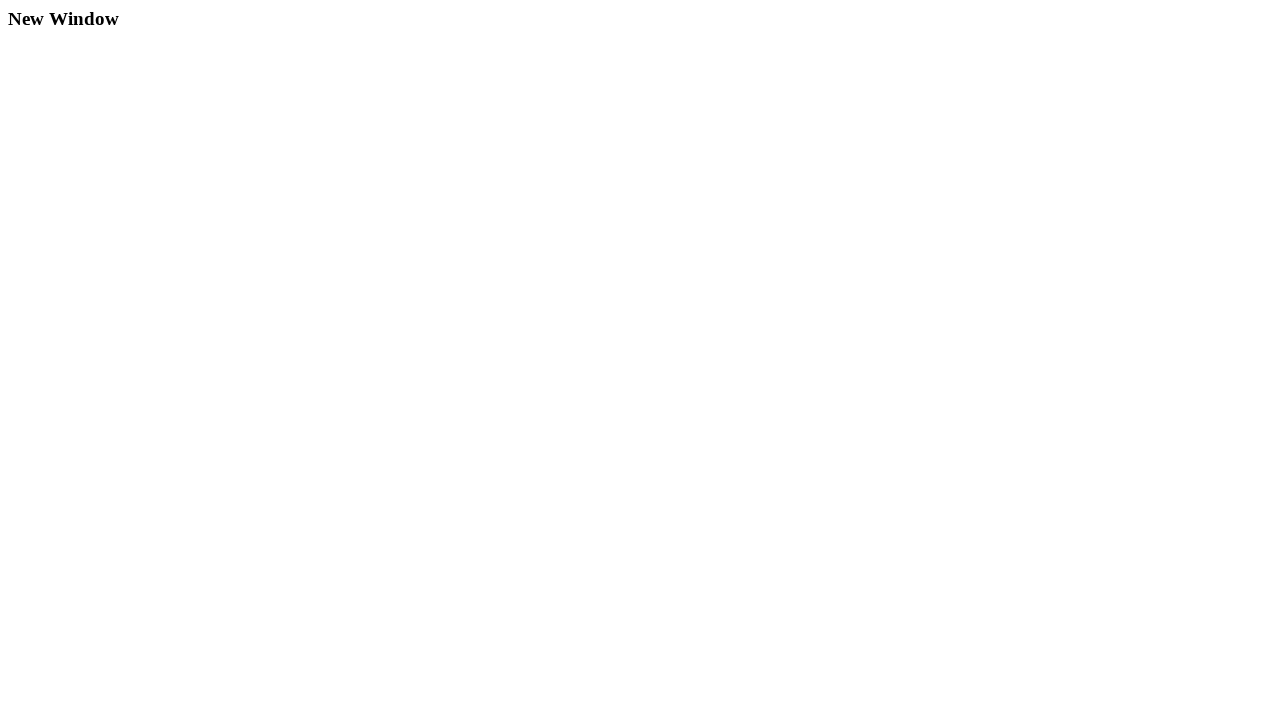

Retrieved new window title
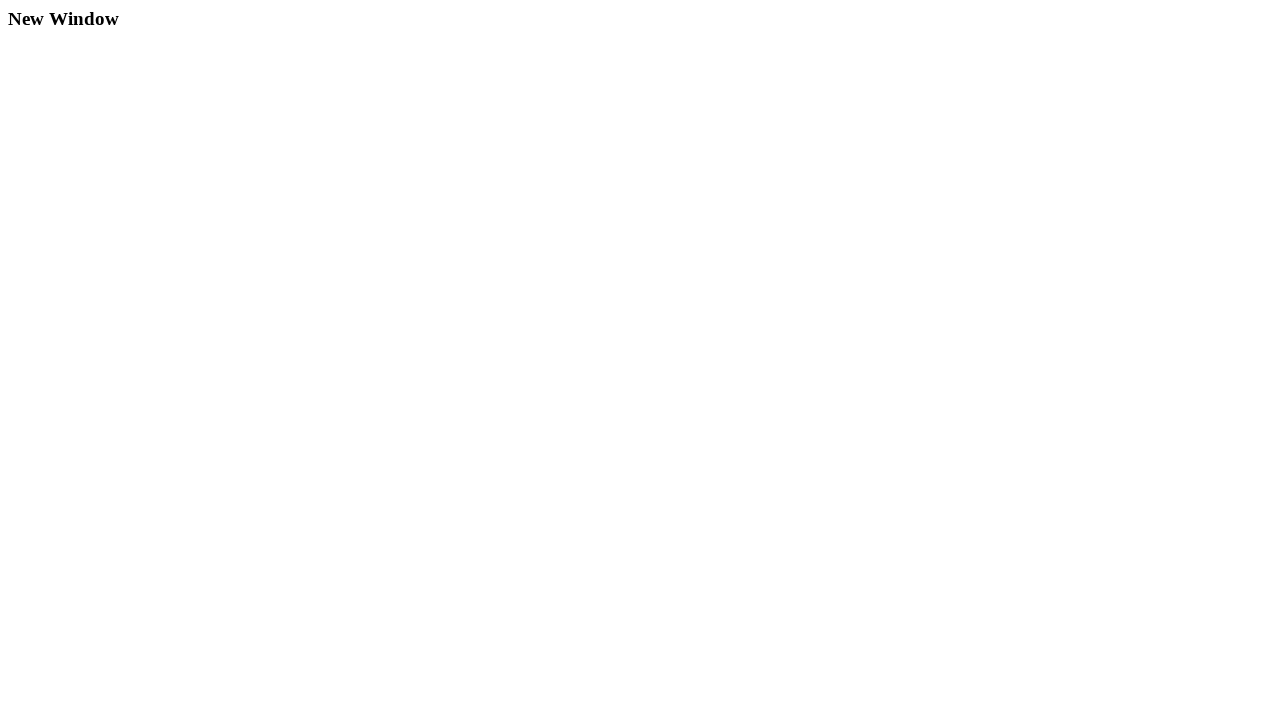

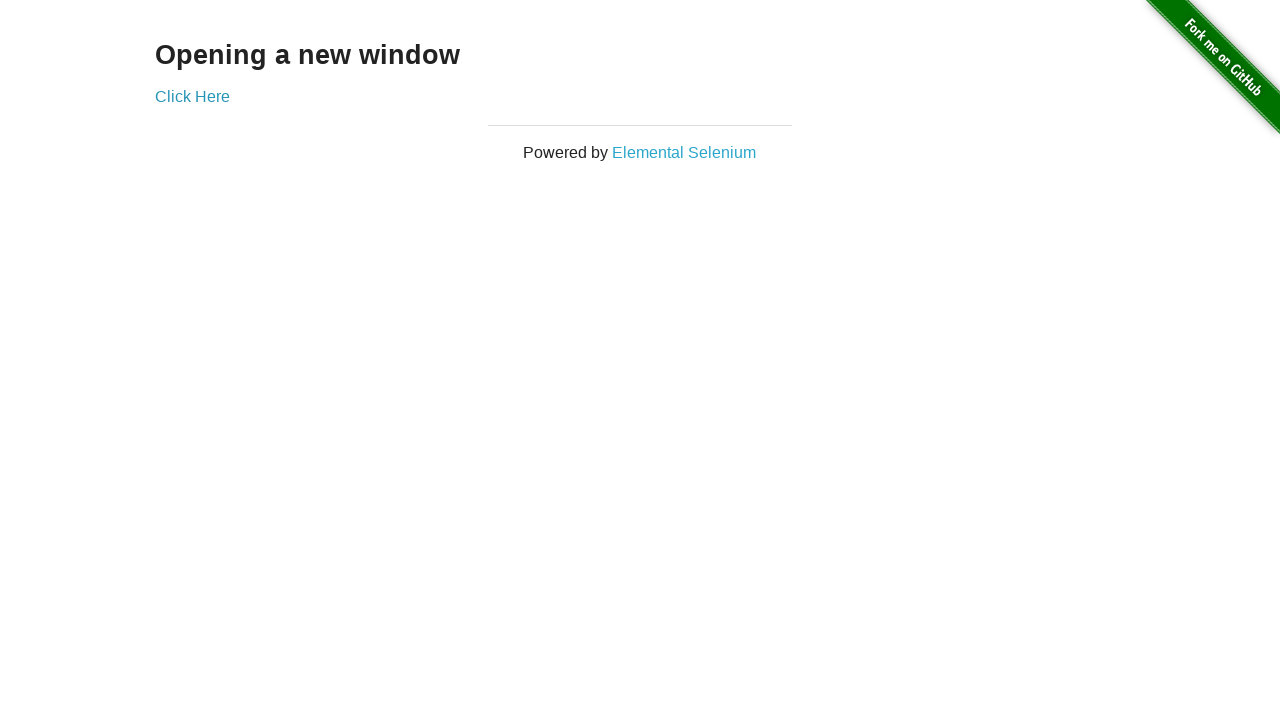